Tests that the homepage navigation links exist and are properly configured.

Starting URL: https://wedding-lk.vercel.app/

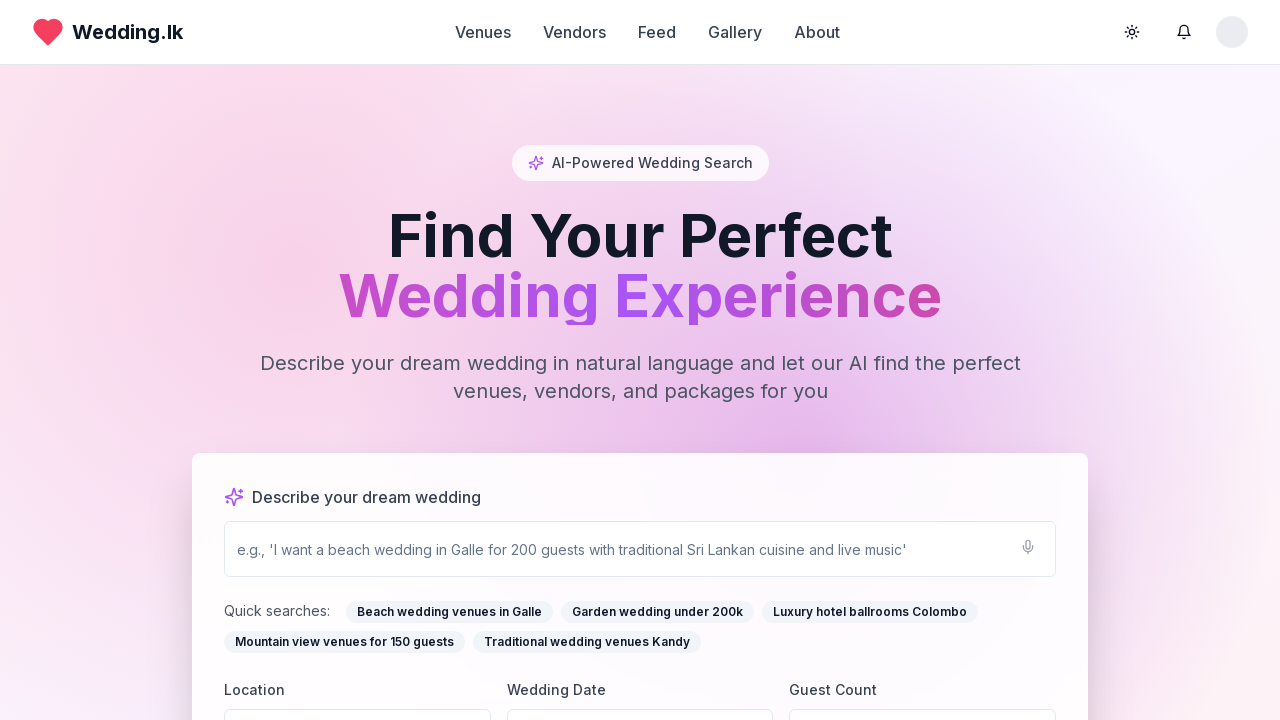

Waited for page to reach networkidle state
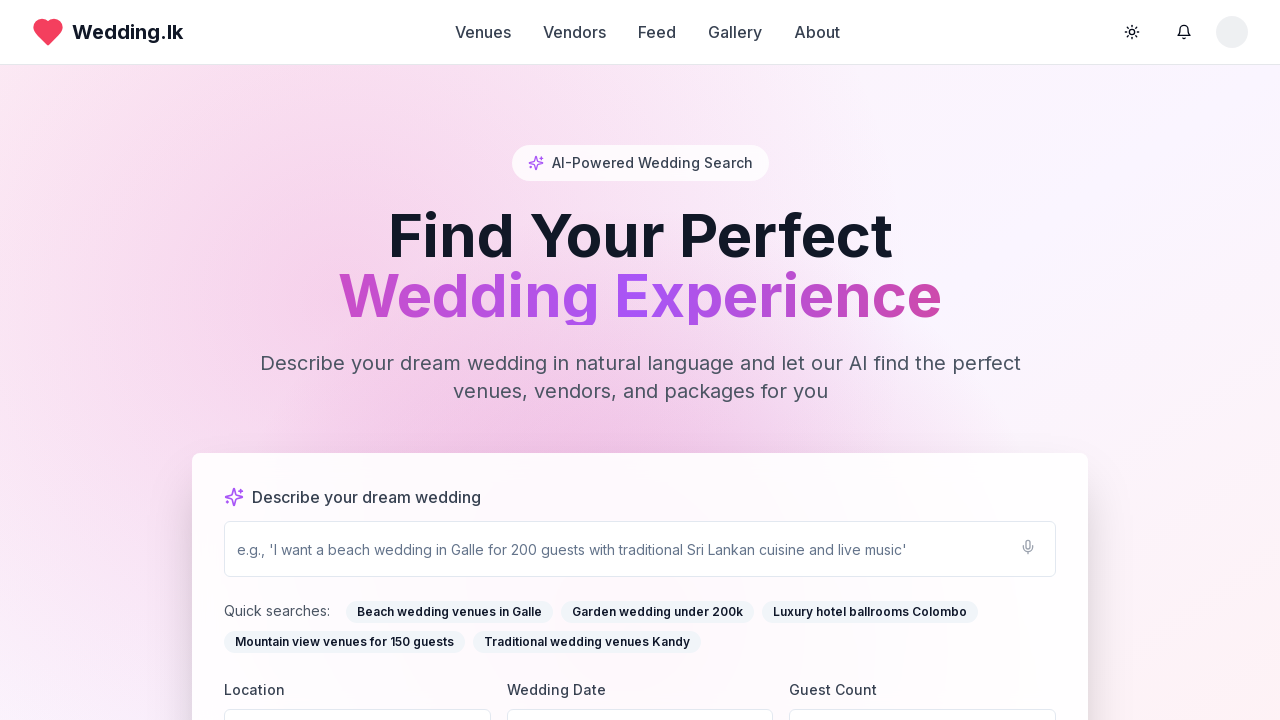

Navigation links selector became available
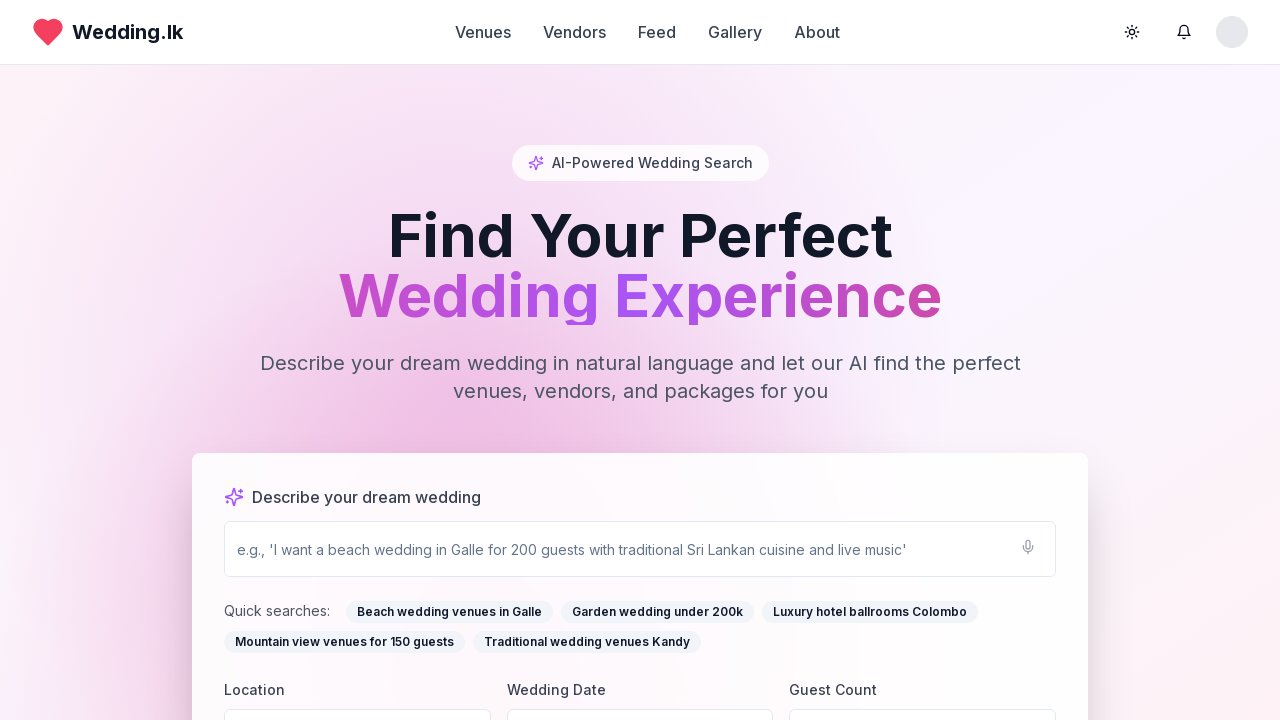

Retrieved 5 navigation links from the page
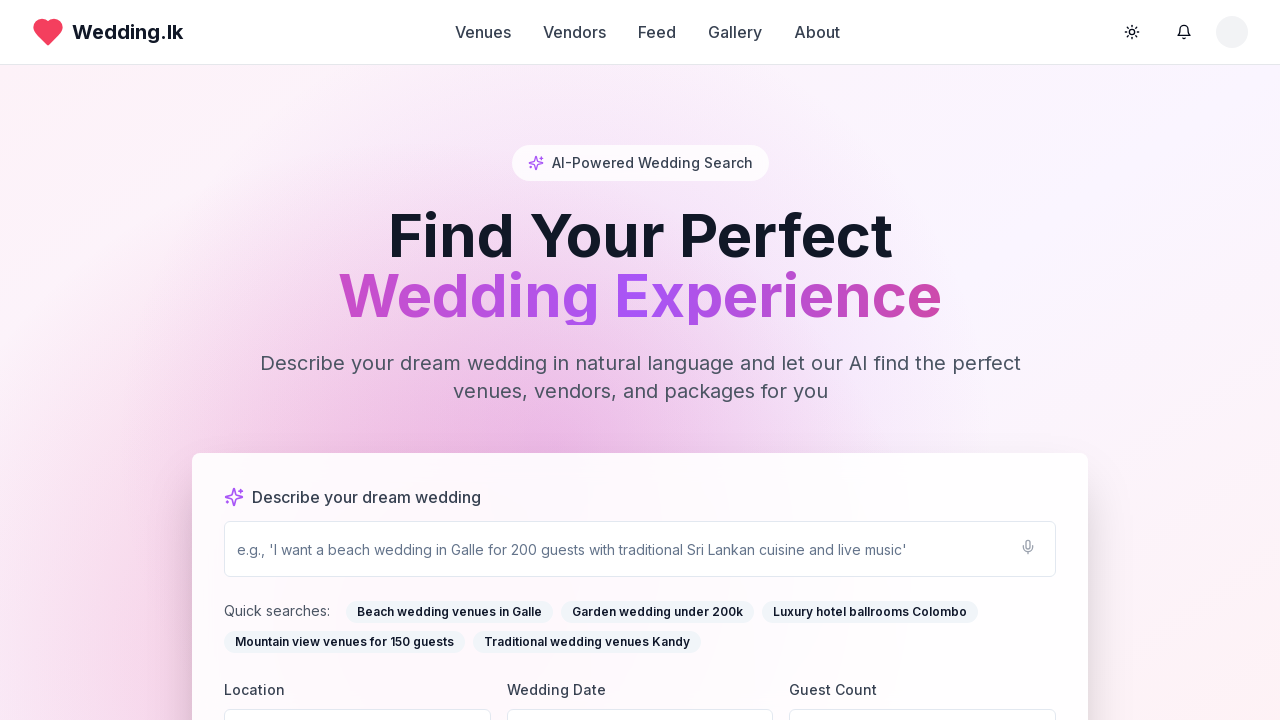

Verified that navigation links exist on the homepage
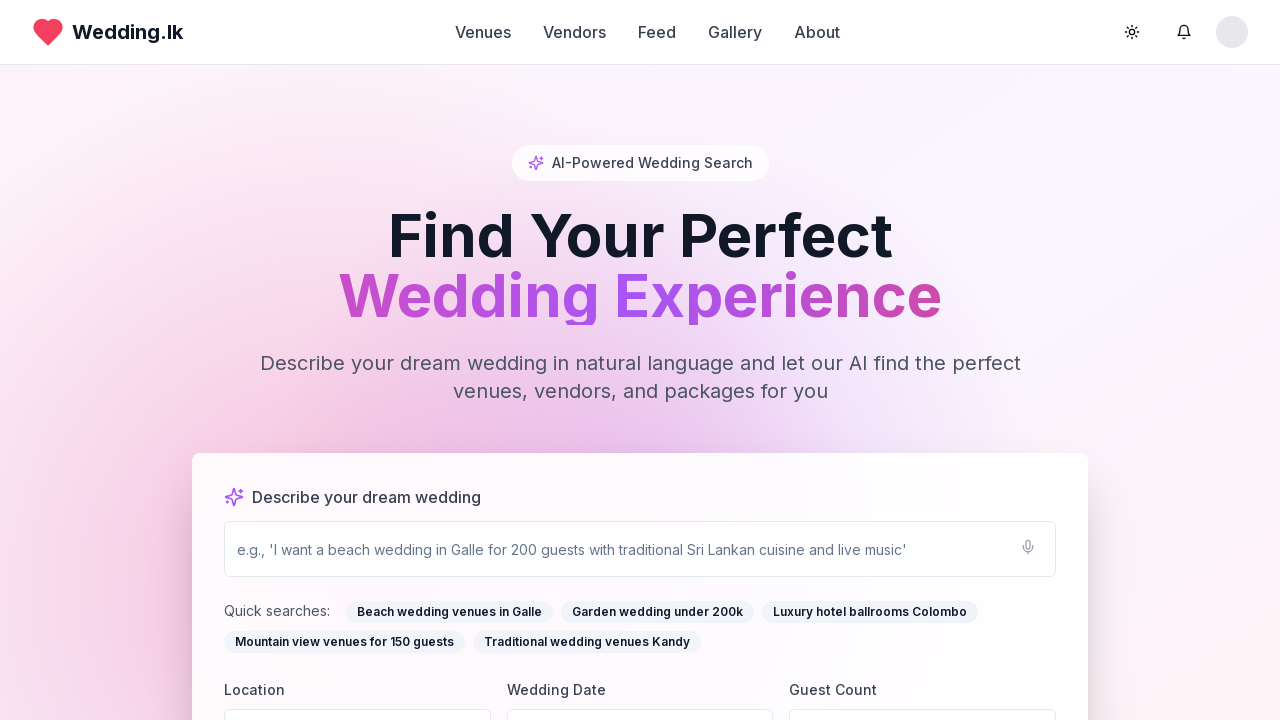

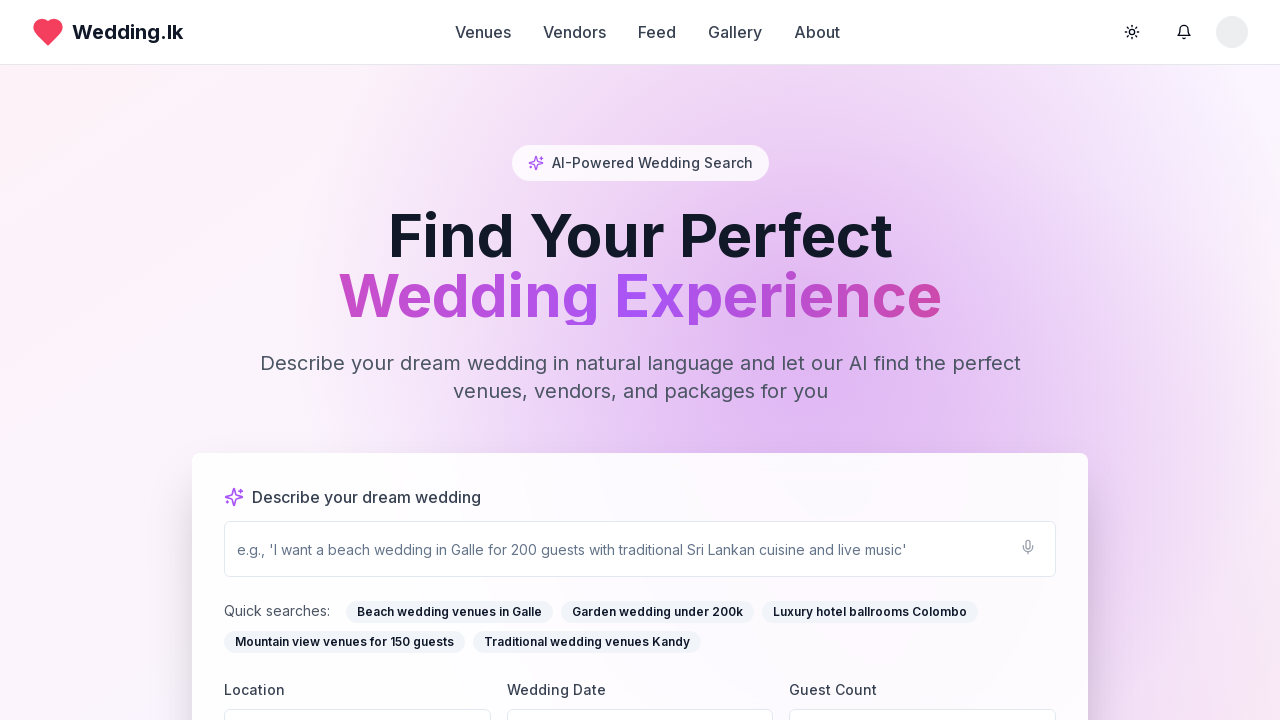